Navigates to Flipkart homepage and verifies the page loads by checking the title and URL are accessible.

Starting URL: https://www.flipkart.com/

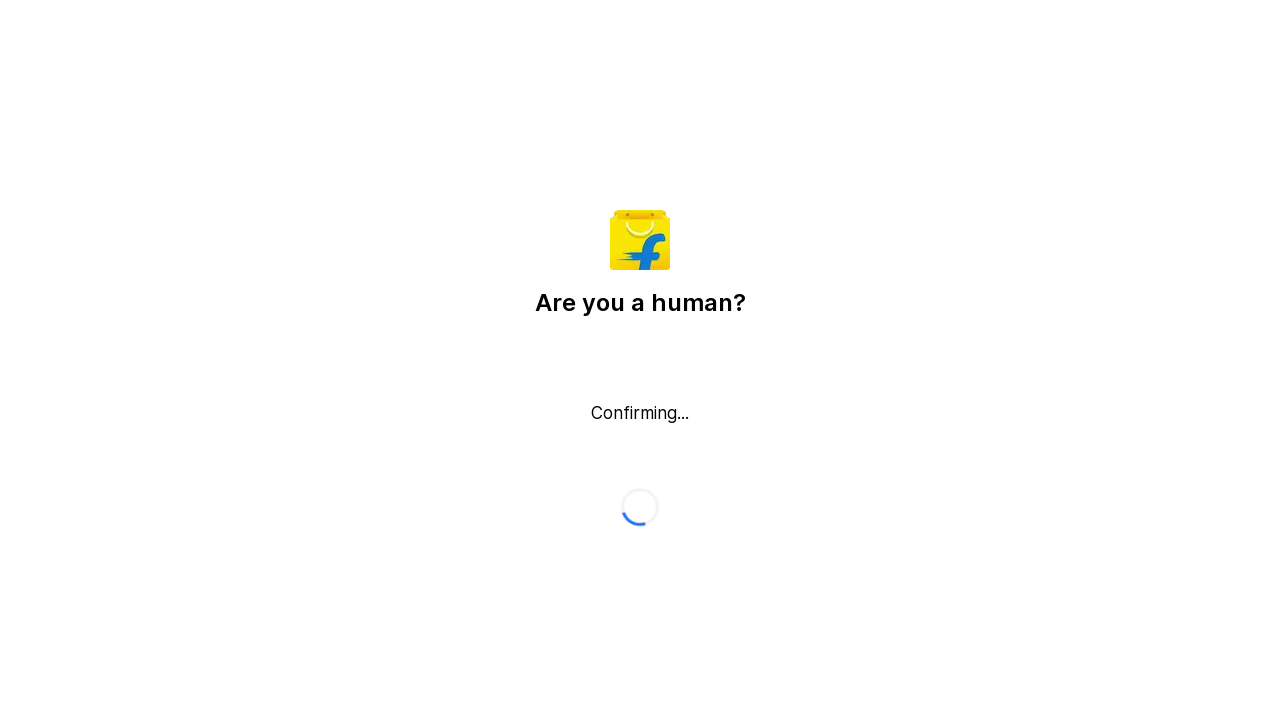

Waited for page to load with domcontentloaded state
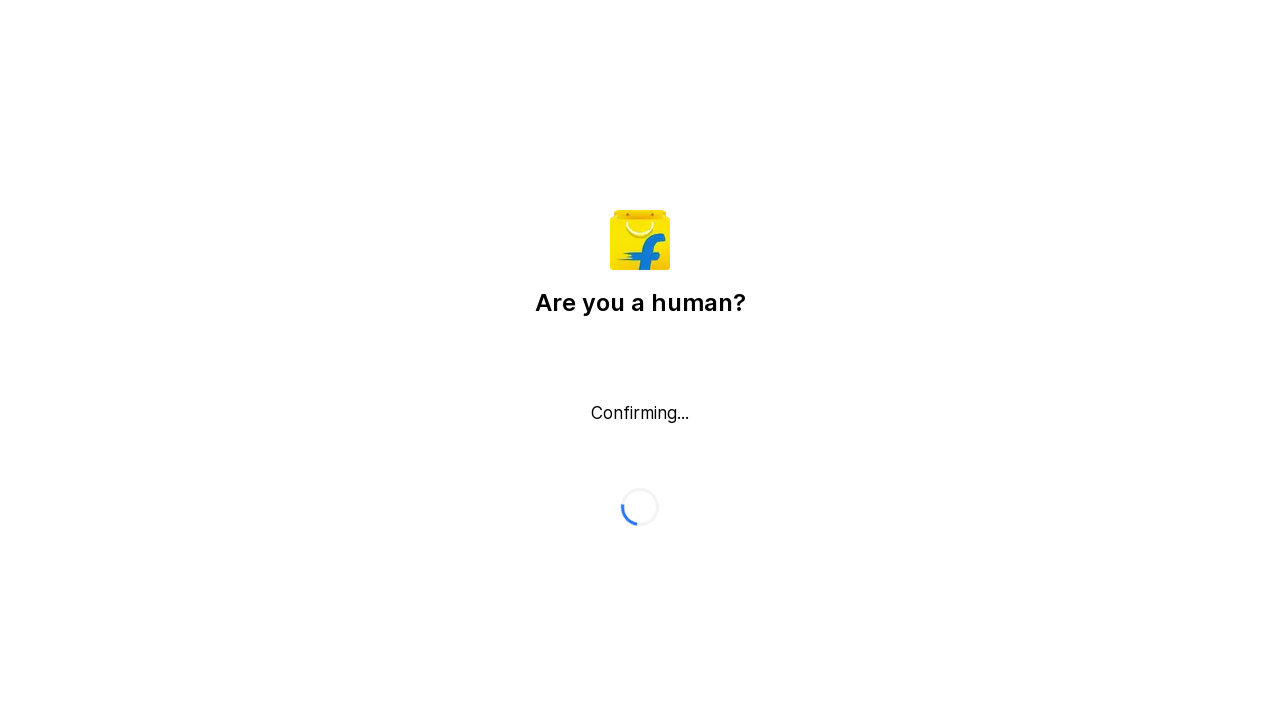

Retrieved page title: Flipkart reCAPTCHA
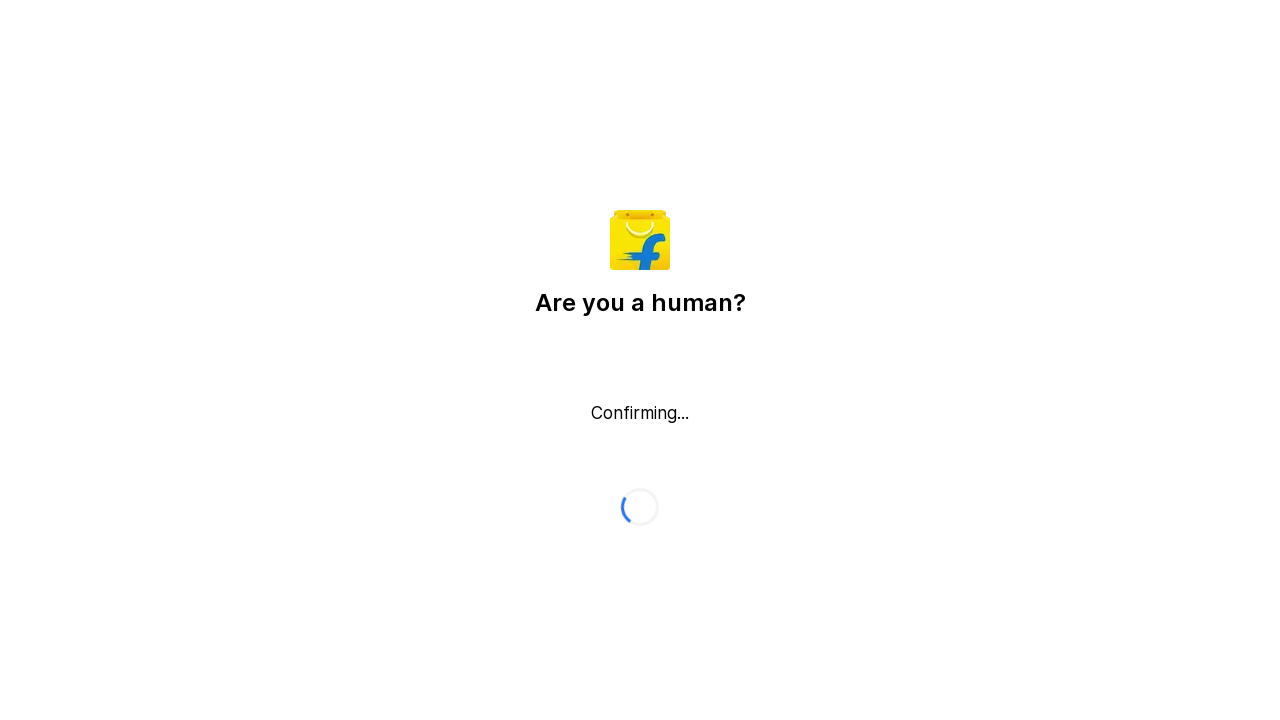

Retrieved current URL: https://www.flipkart.com/
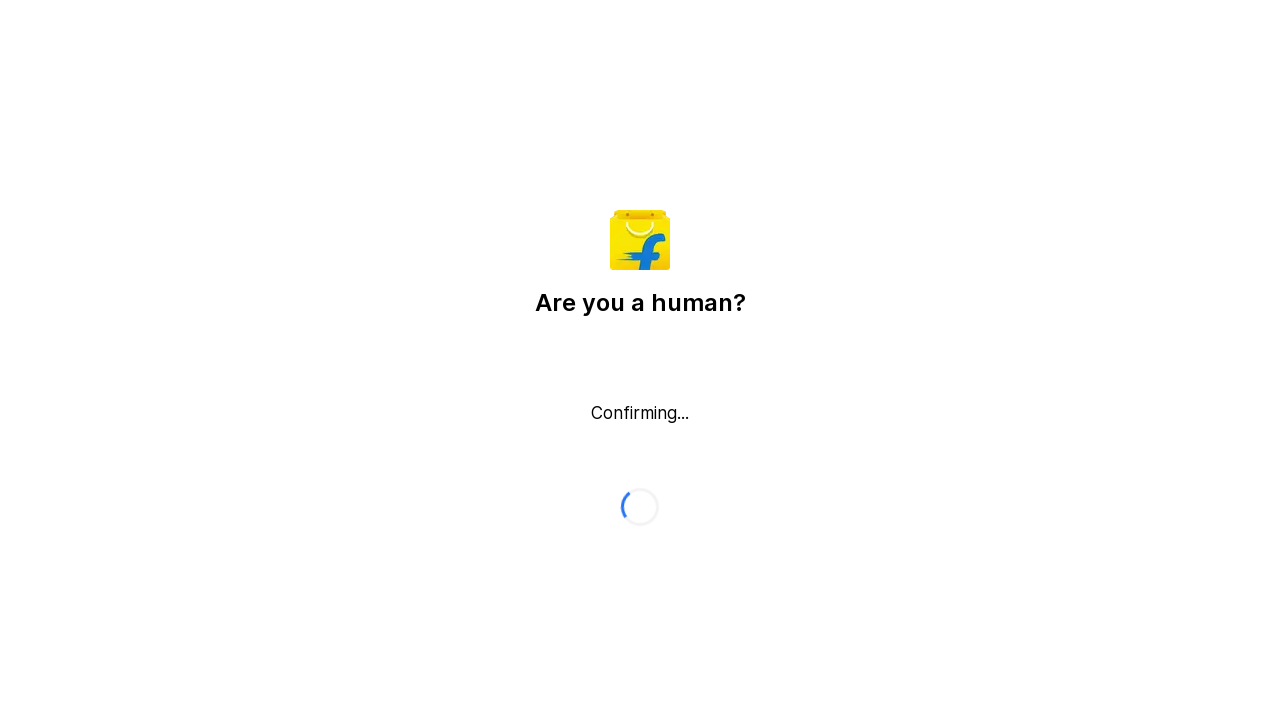

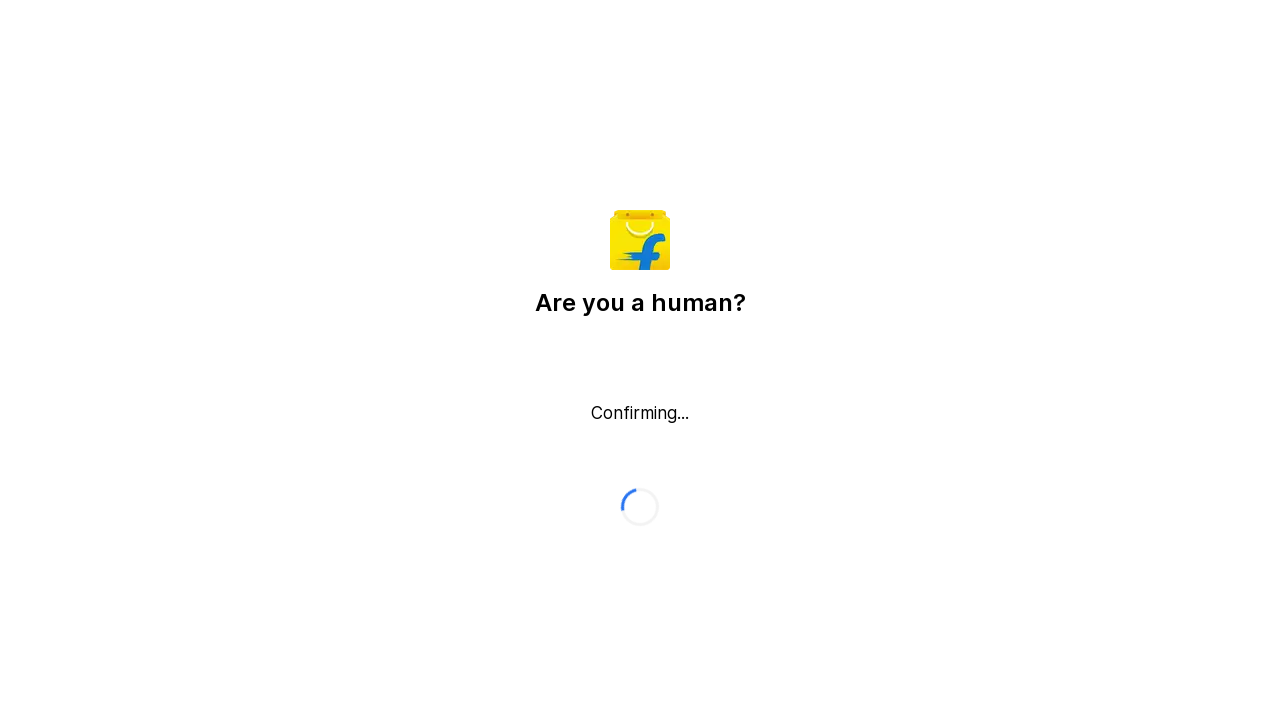